Tests adding todo items to the list by filling the input field and pressing Enter, then verifying the items appear in the list.

Starting URL: https://demo.playwright.dev/todomvc

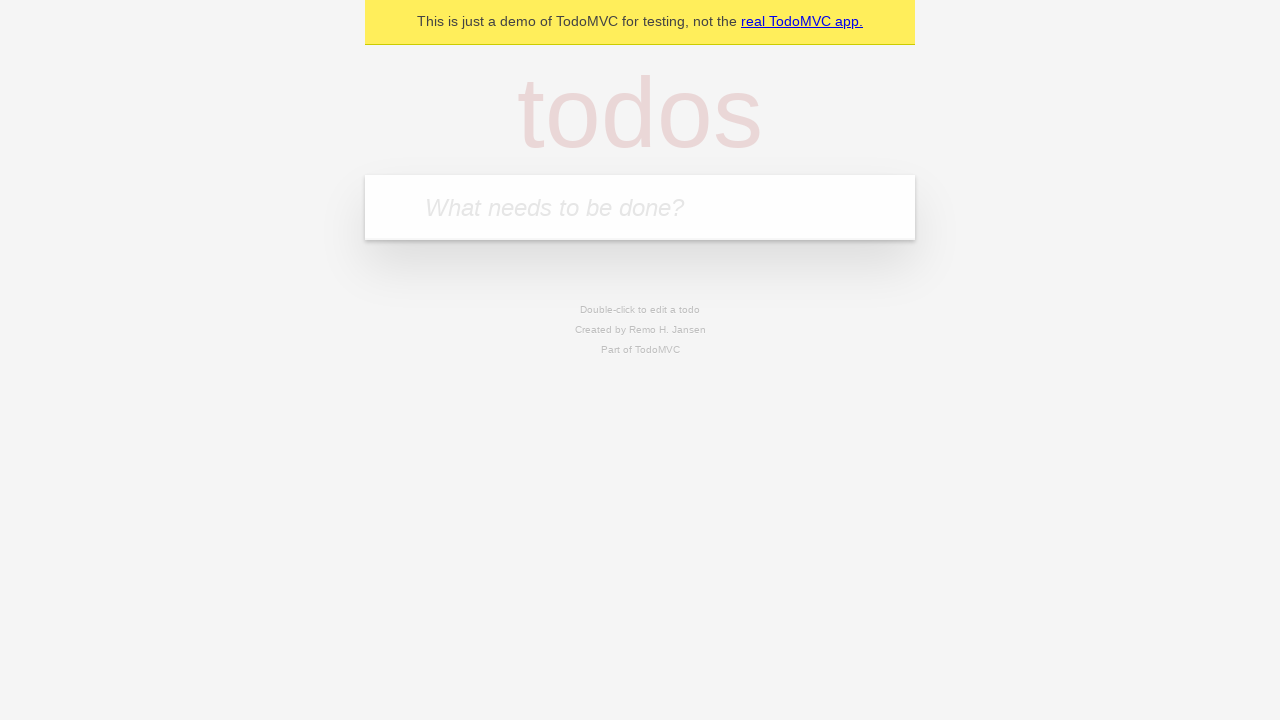

Filled todo input field with 'buy some cheese' on internal:attr=[placeholder="What needs to be done?"i]
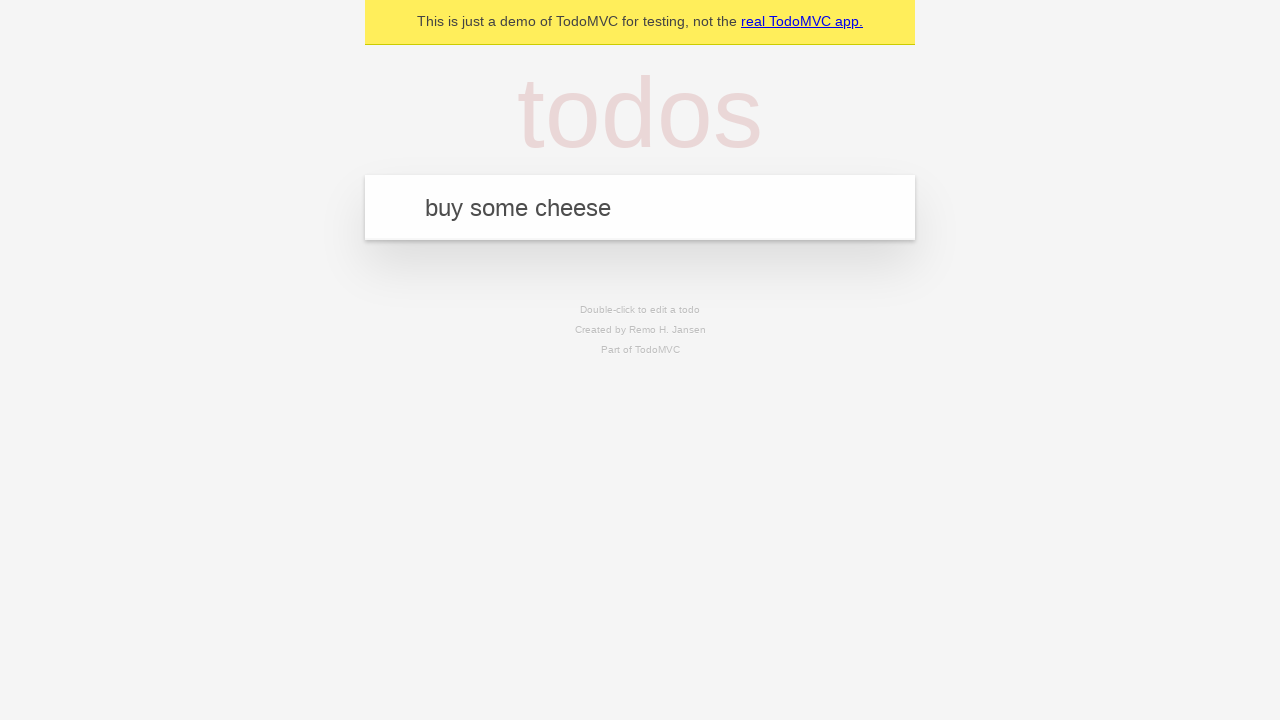

Pressed Enter to add first todo item on internal:attr=[placeholder="What needs to be done?"i]
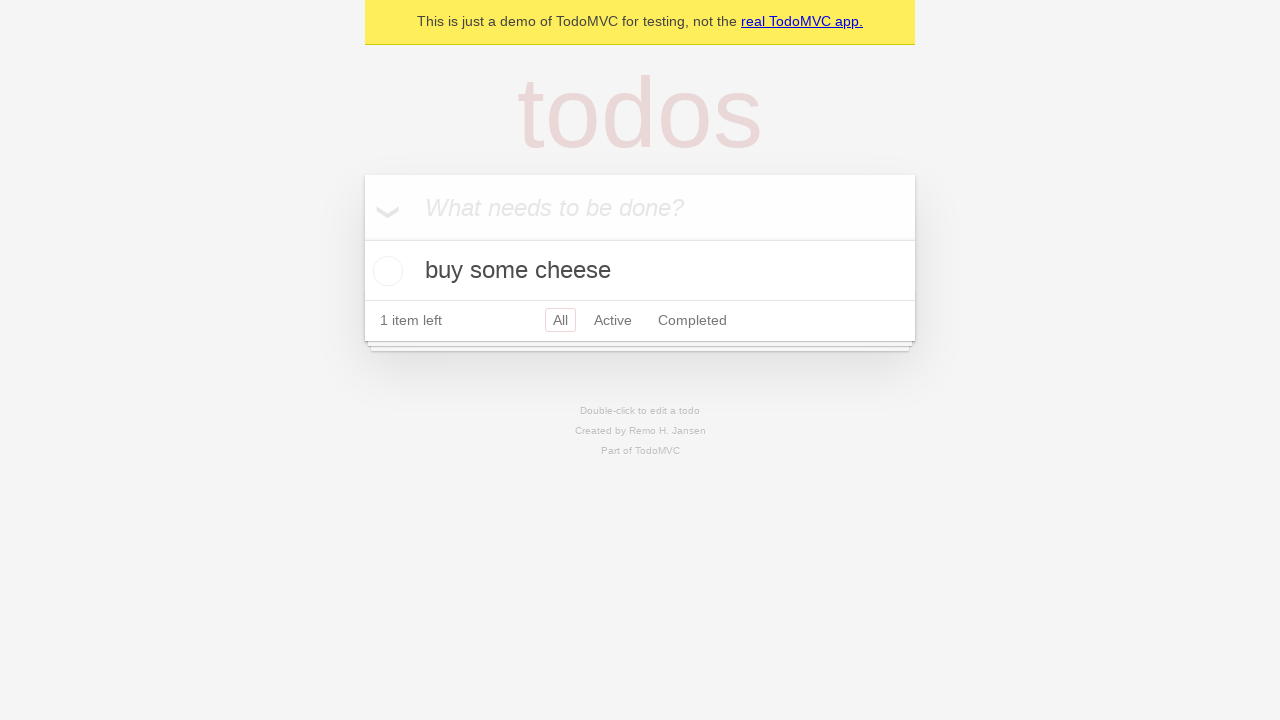

Waited for todo item to appear in list
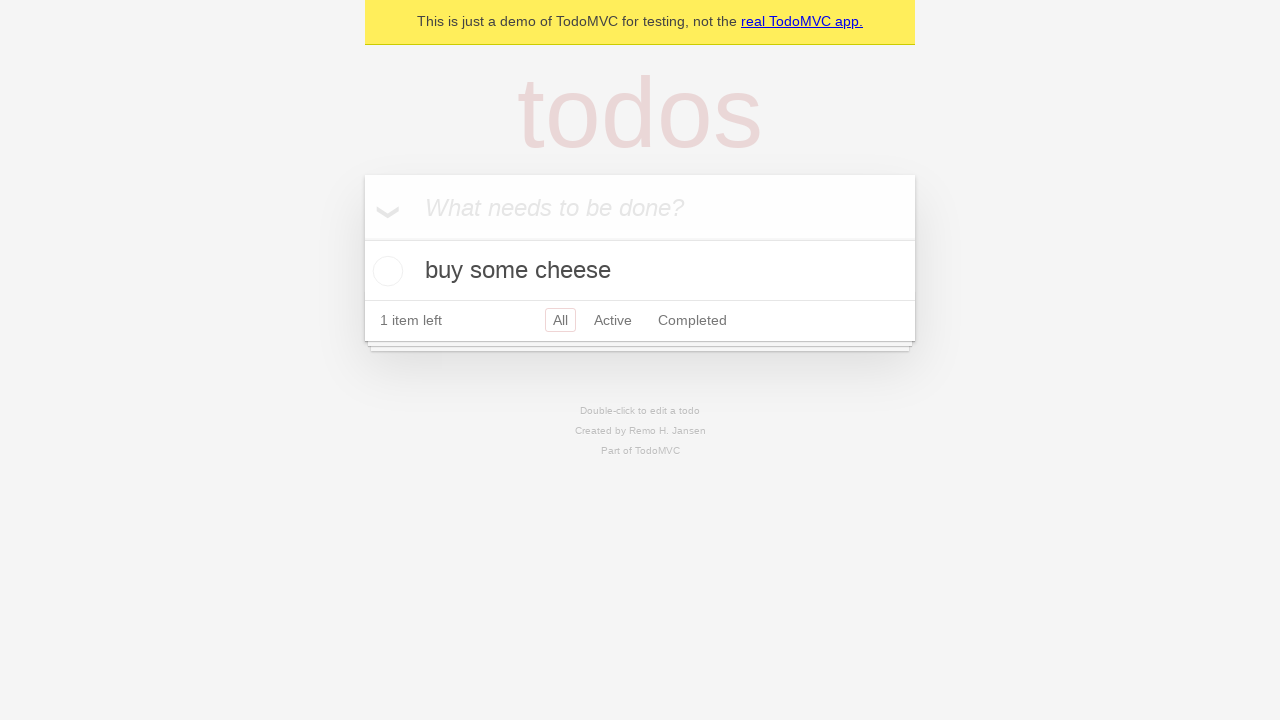

Filled todo input field with 'feed the cat' on internal:attr=[placeholder="What needs to be done?"i]
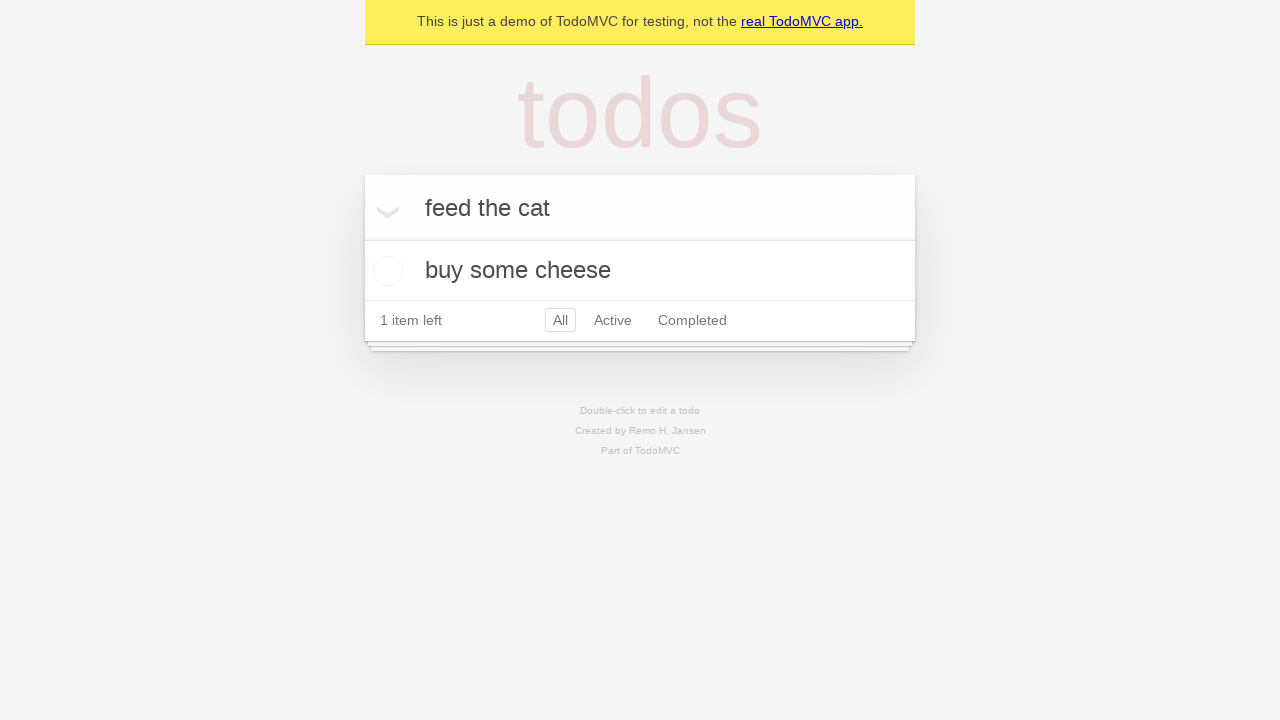

Pressed Enter to add second todo item on internal:attr=[placeholder="What needs to be done?"i]
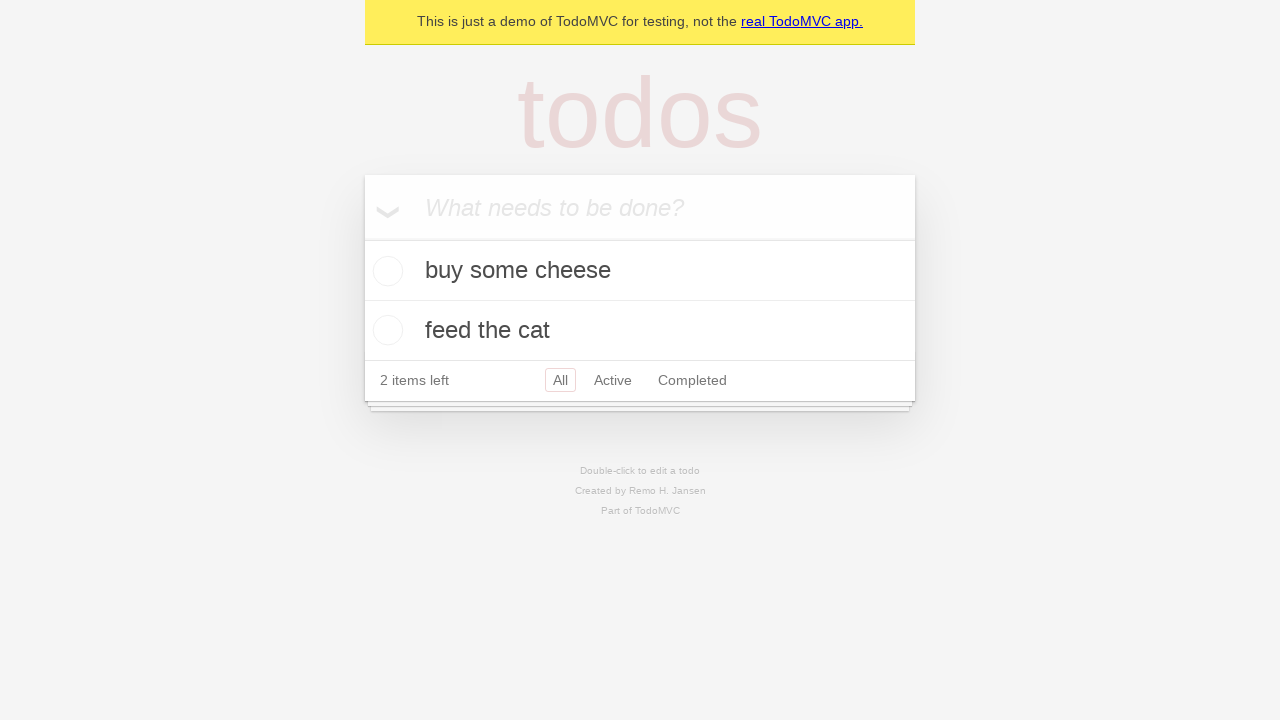

Verified both todo items are displayed in the list
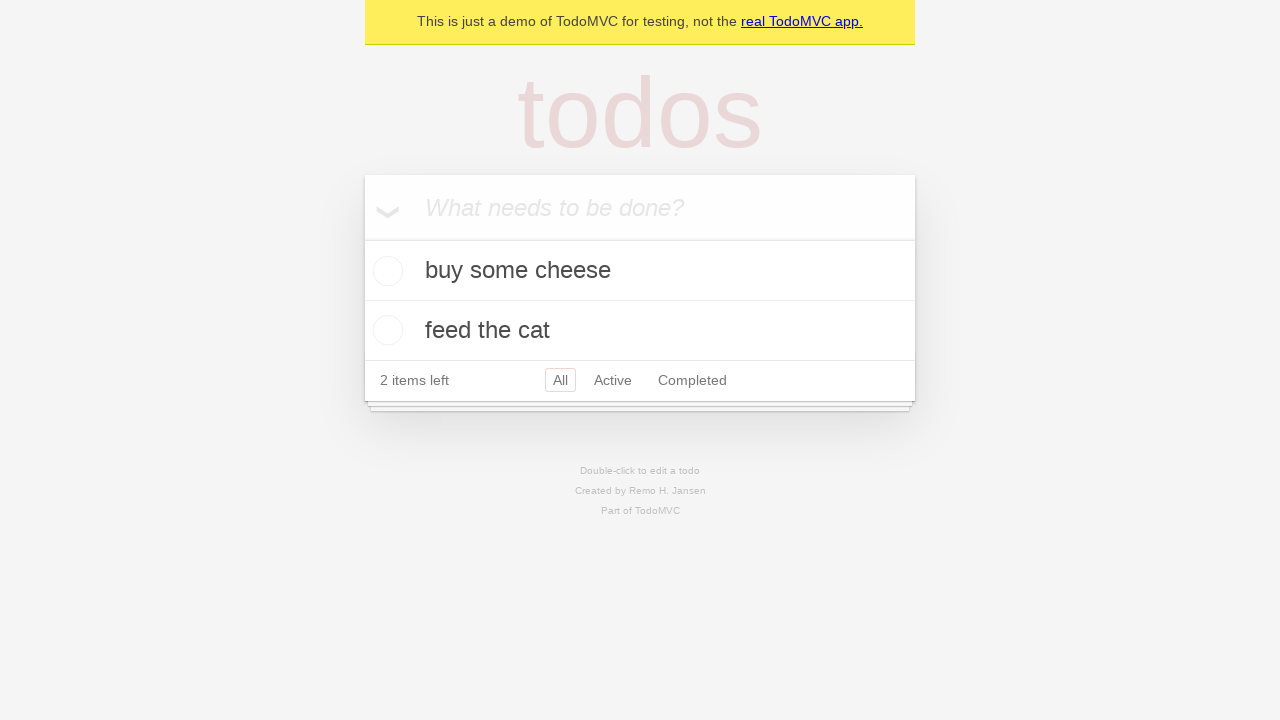

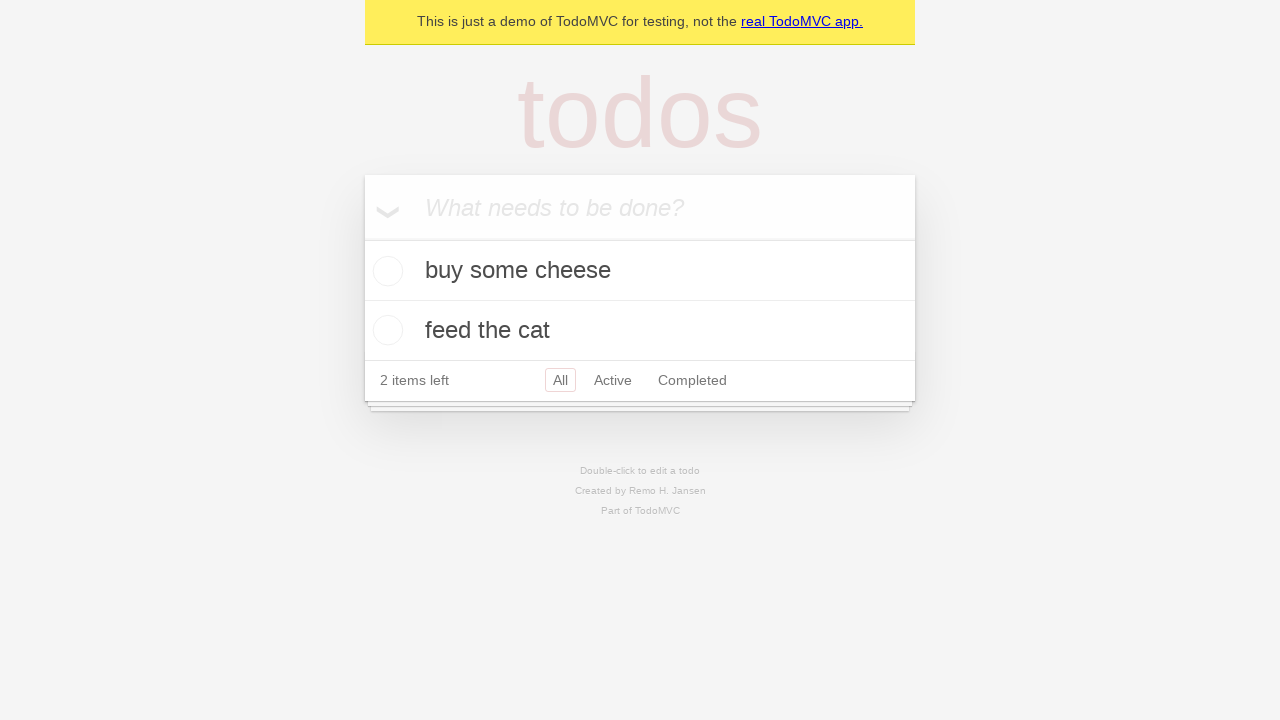